Tests navigation by clicking a link with dynamically calculated text, then fills out a multi-field form with personal information (first name, last name, city, country) and submits it.

Starting URL: http://suninjuly.github.io/find_link_text

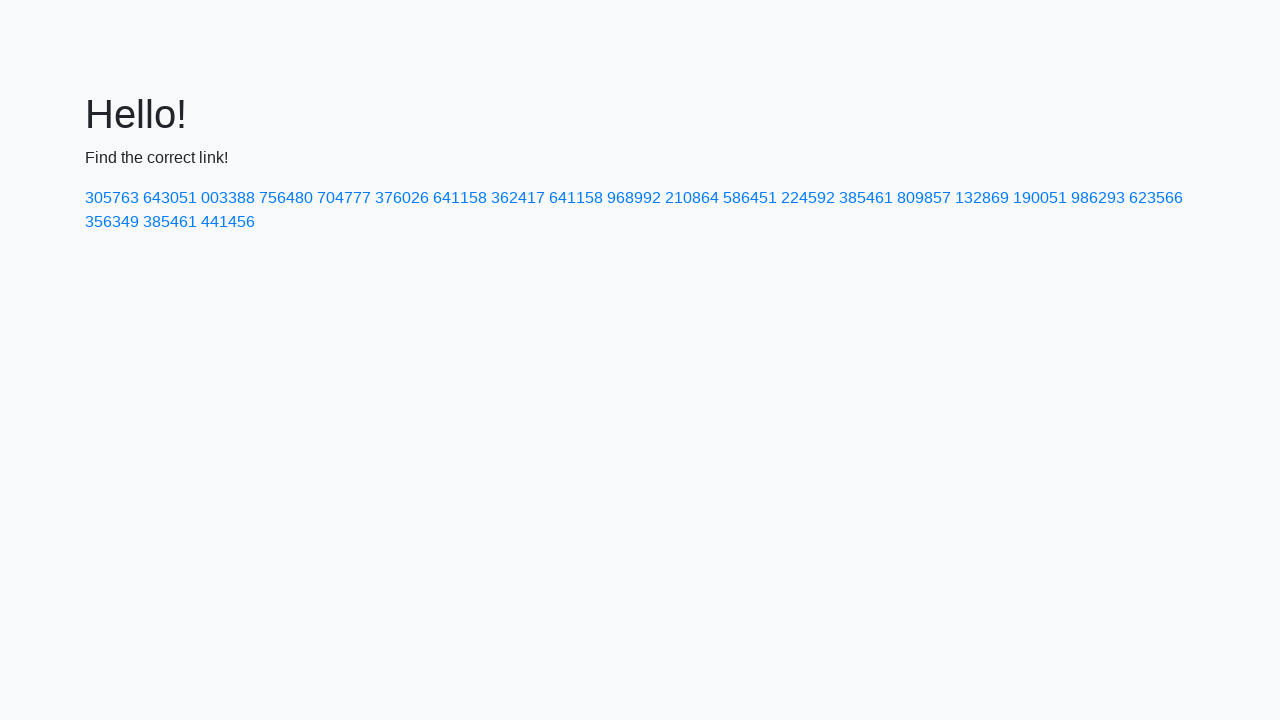

Clicked link with dynamically calculated text '224592' at (808, 198) on a:text-is('224592')
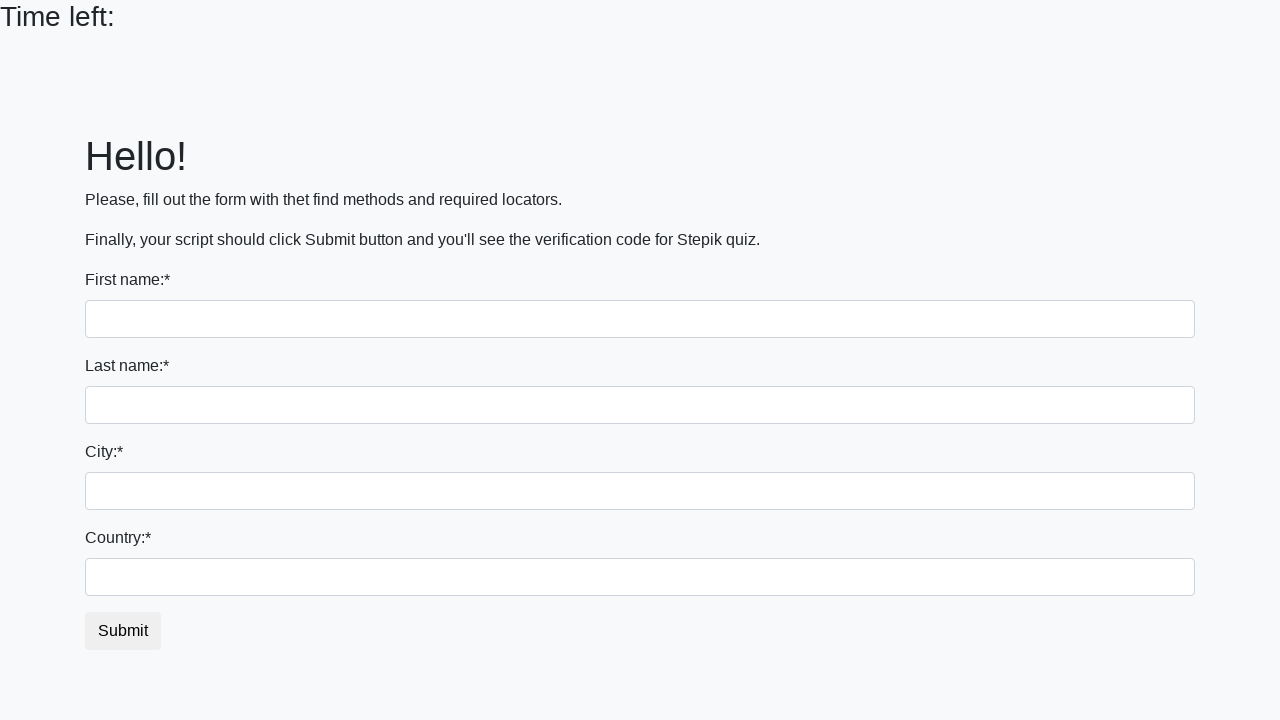

Filled first name field with 'Ivan' on input >> nth=0
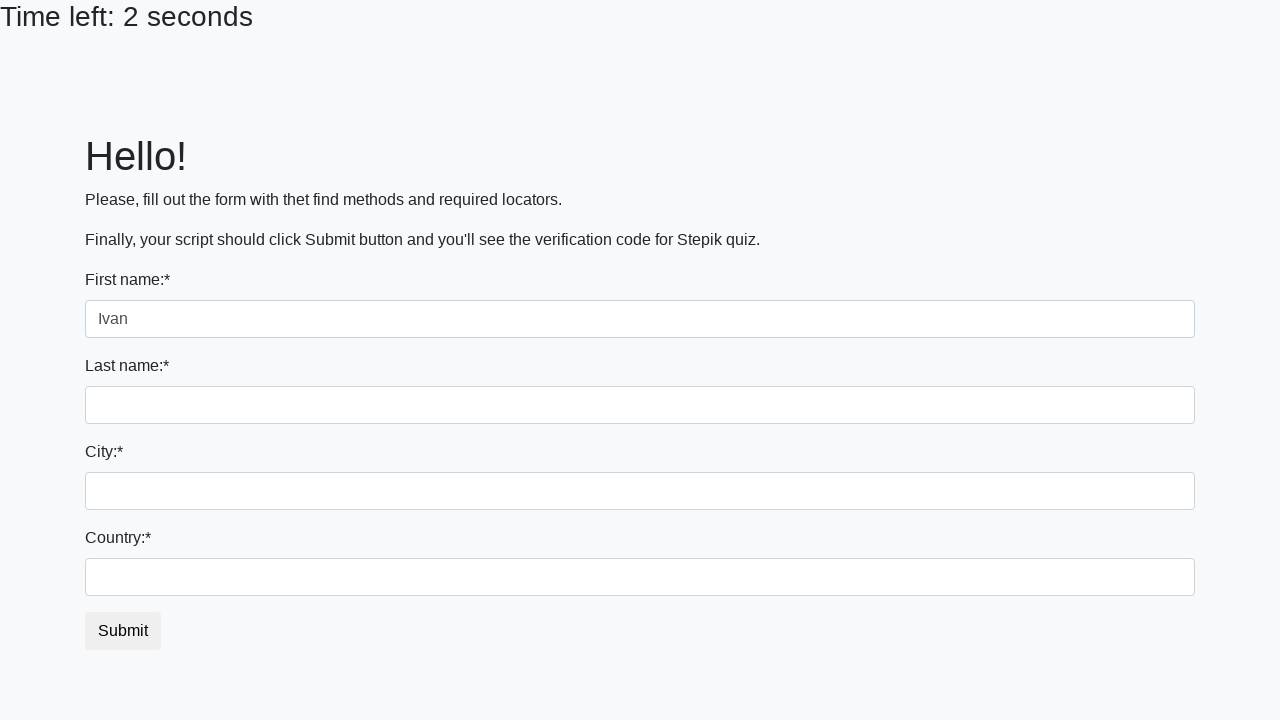

Filled last name field with 'Petrov' on input[name='last_name']
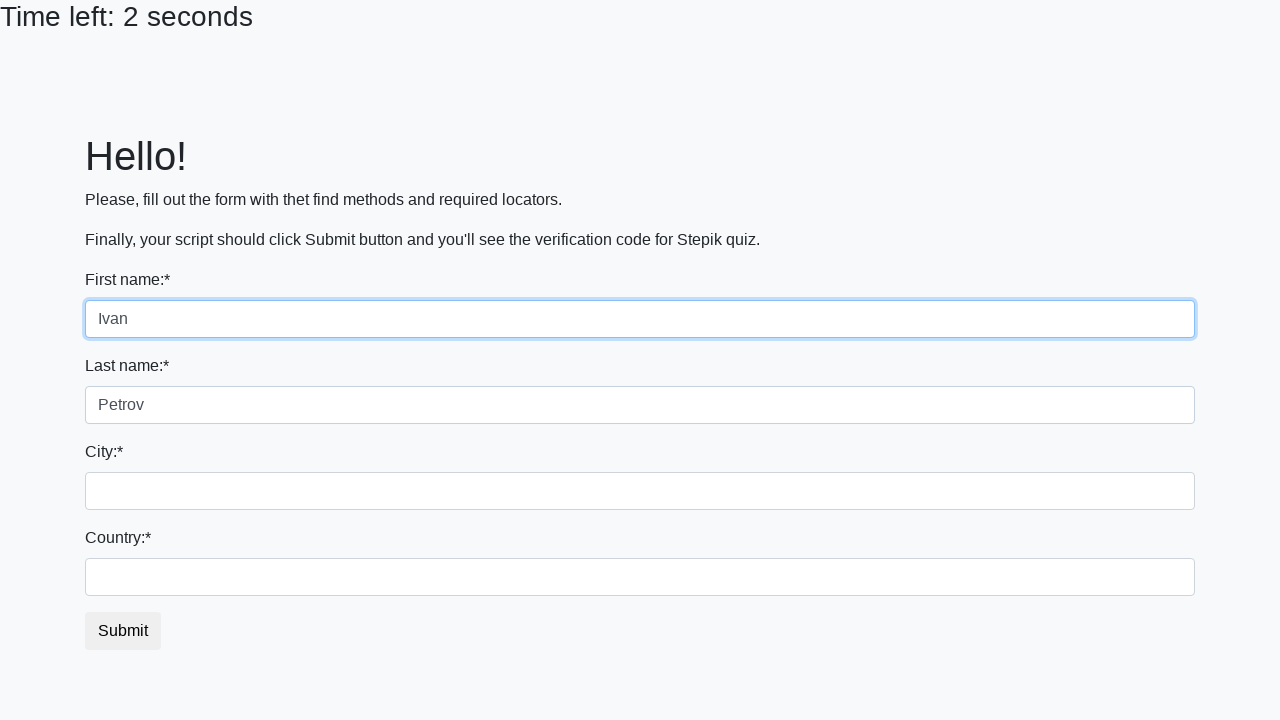

Filled city field with 'Smolensk' on .form-control.city
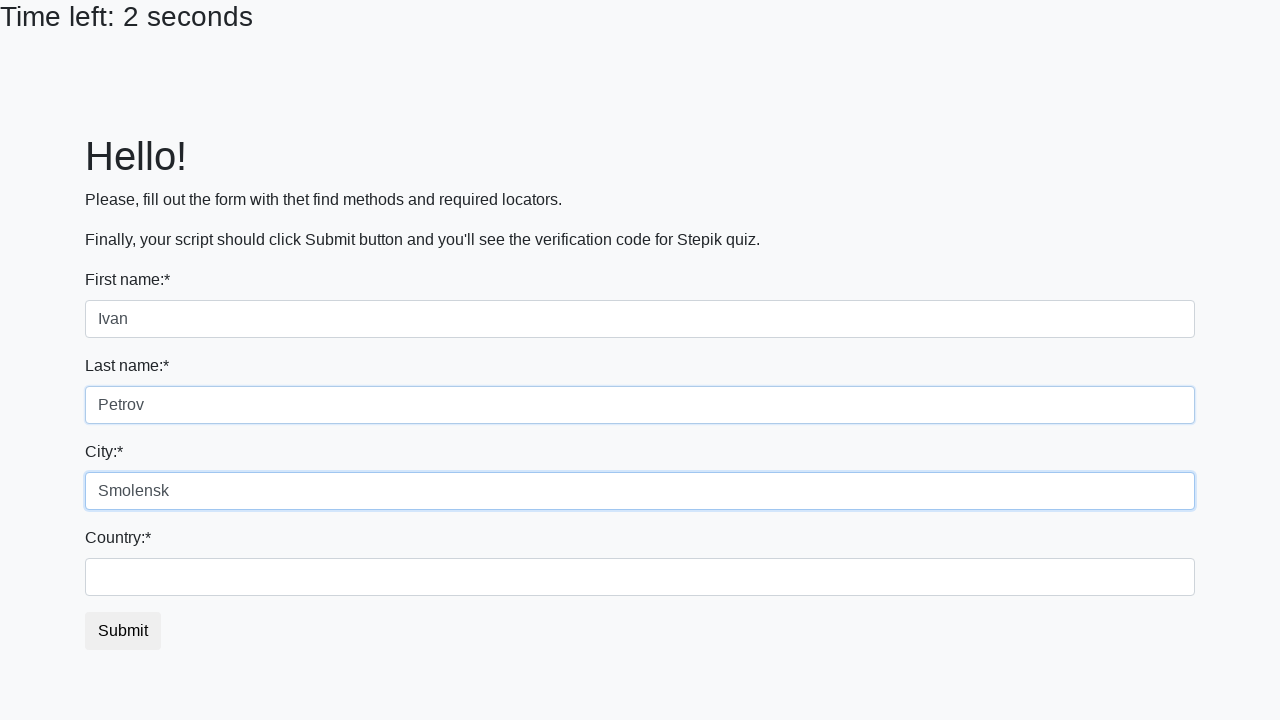

Filled country field with 'Russia' on #country
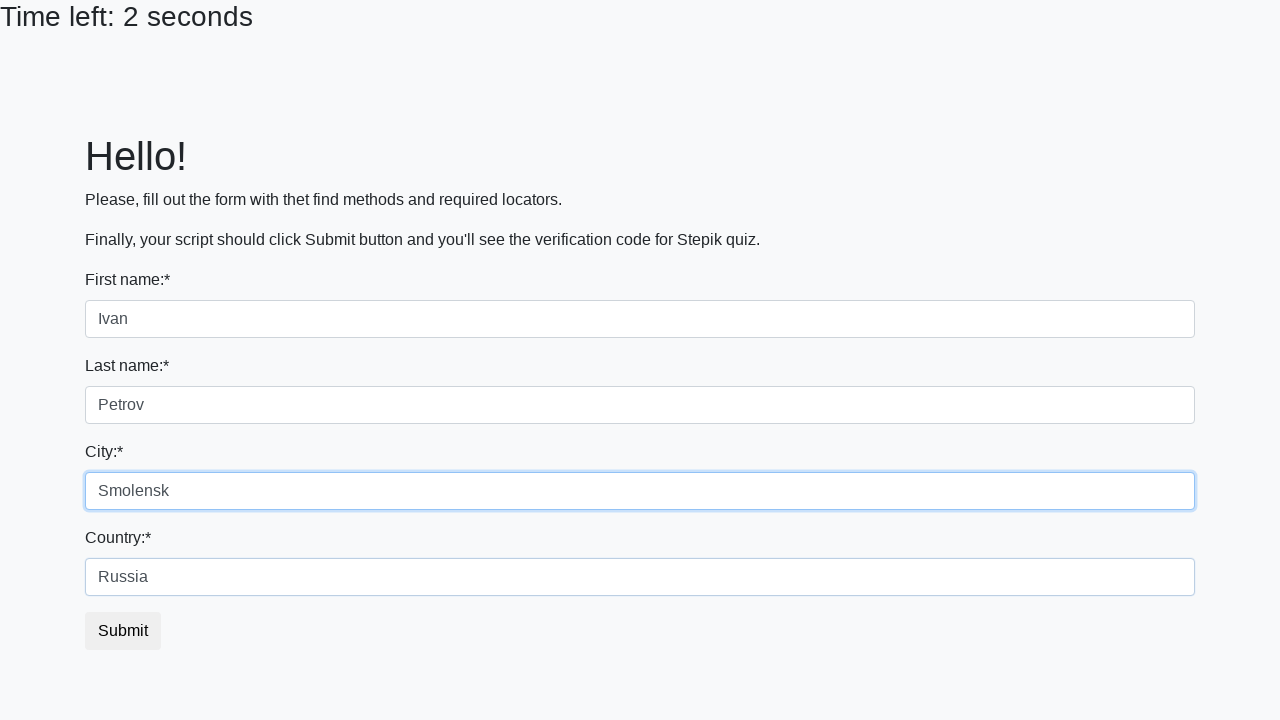

Clicked submit button to complete form submission at (123, 631) on button.btn
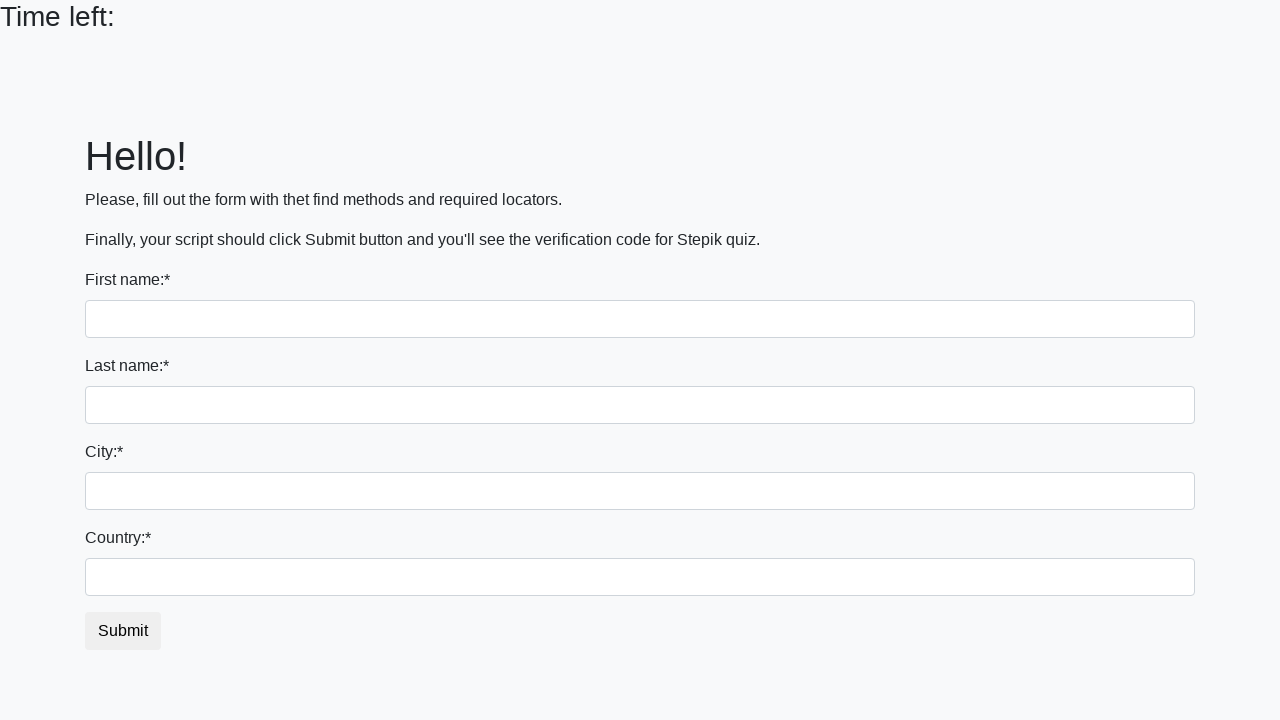

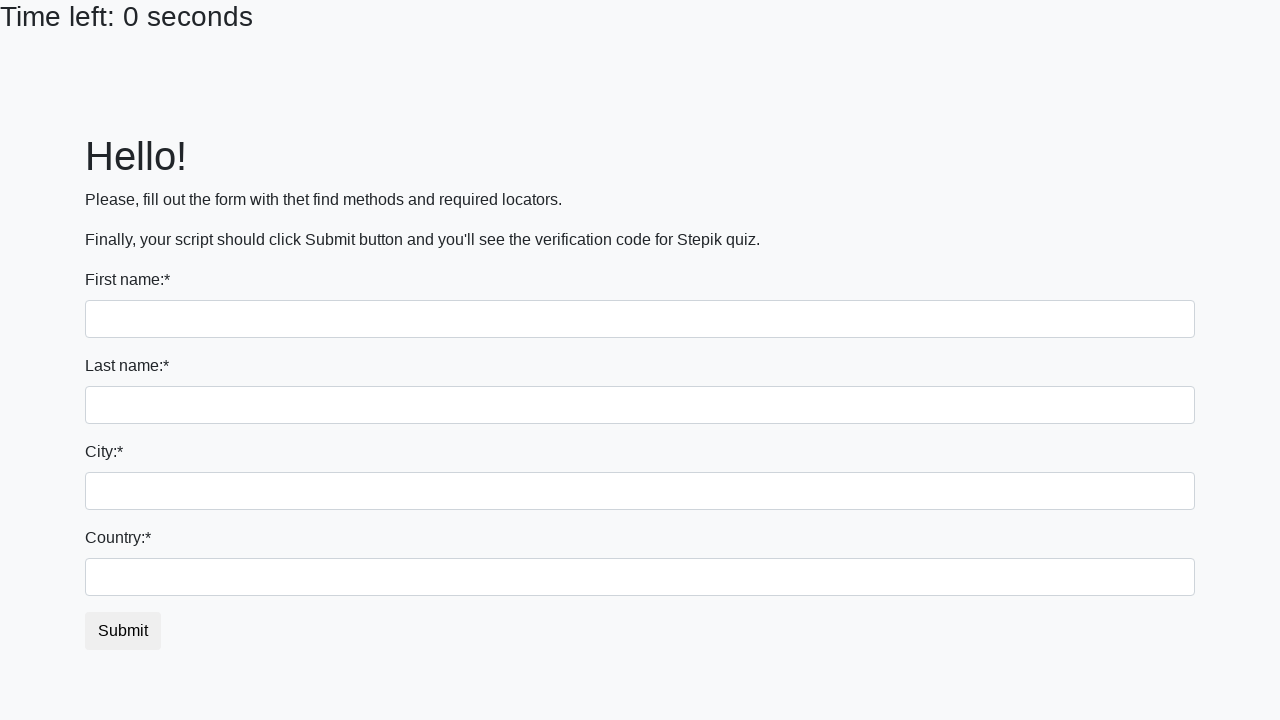